Tests keyboard modifier actions by typing text with SHIFT key held down (uppercase), then performs a right-click (context click) on a download link element.

Starting URL: https://awesomeqa.com/practice.html

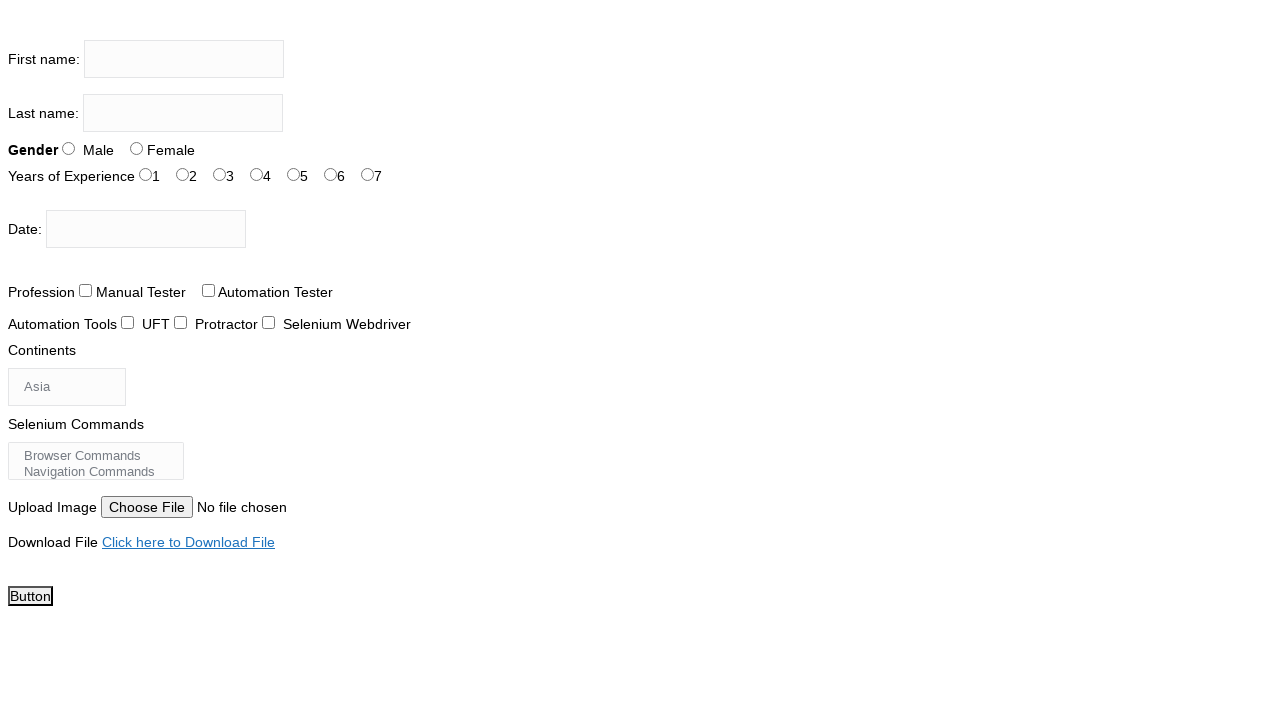

Pressed Shift+T in firstname input field on input[name='firstname']
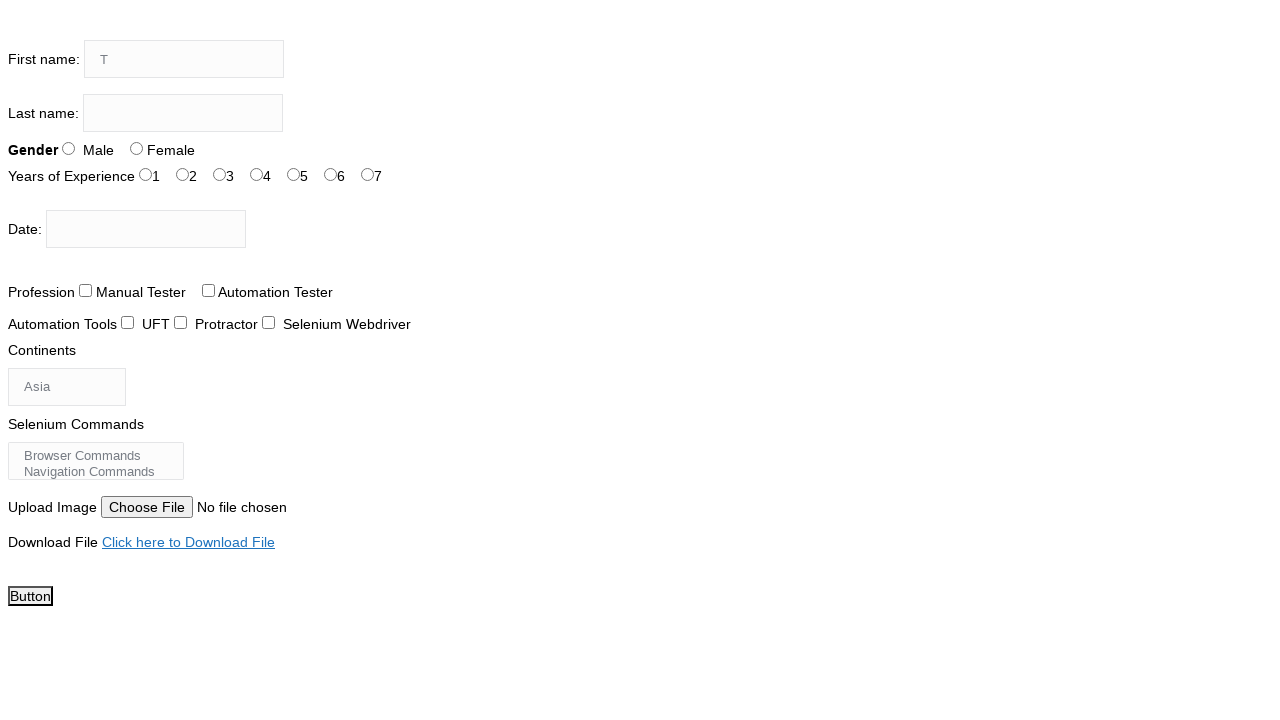

Pressed Shift+H in firstname input field on input[name='firstname']
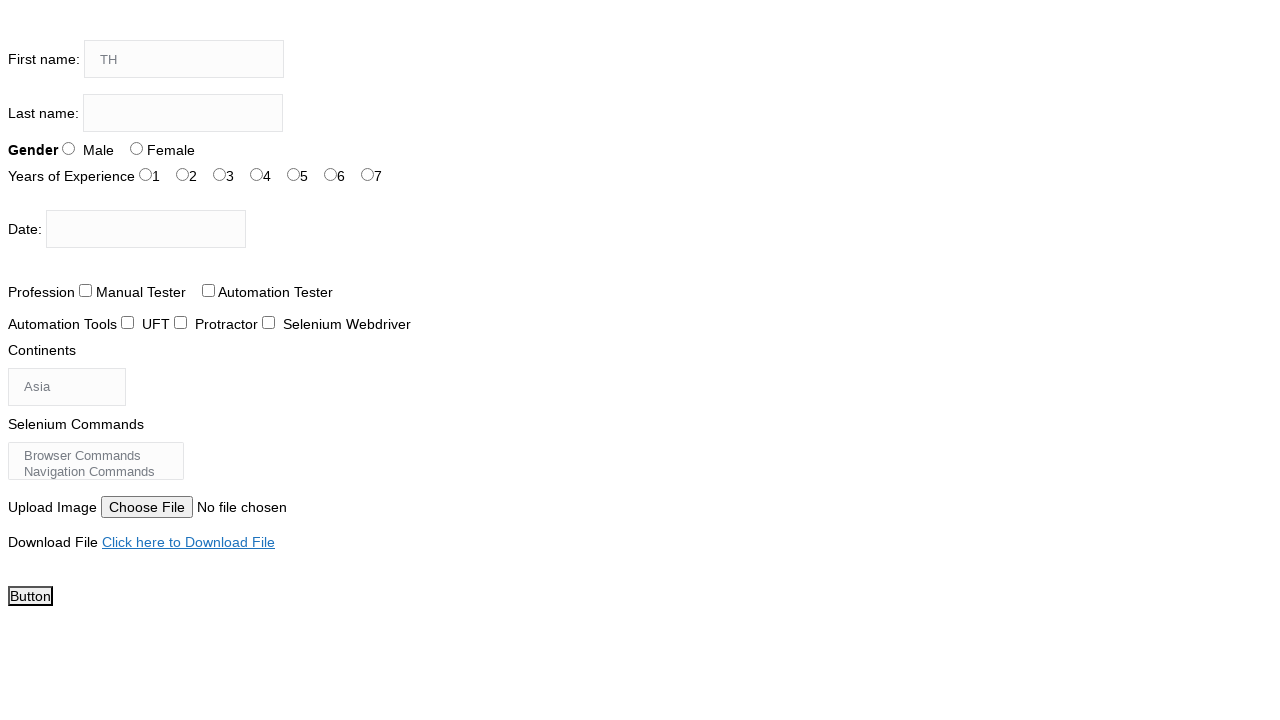

Pressed Shift+E in firstname input field on input[name='firstname']
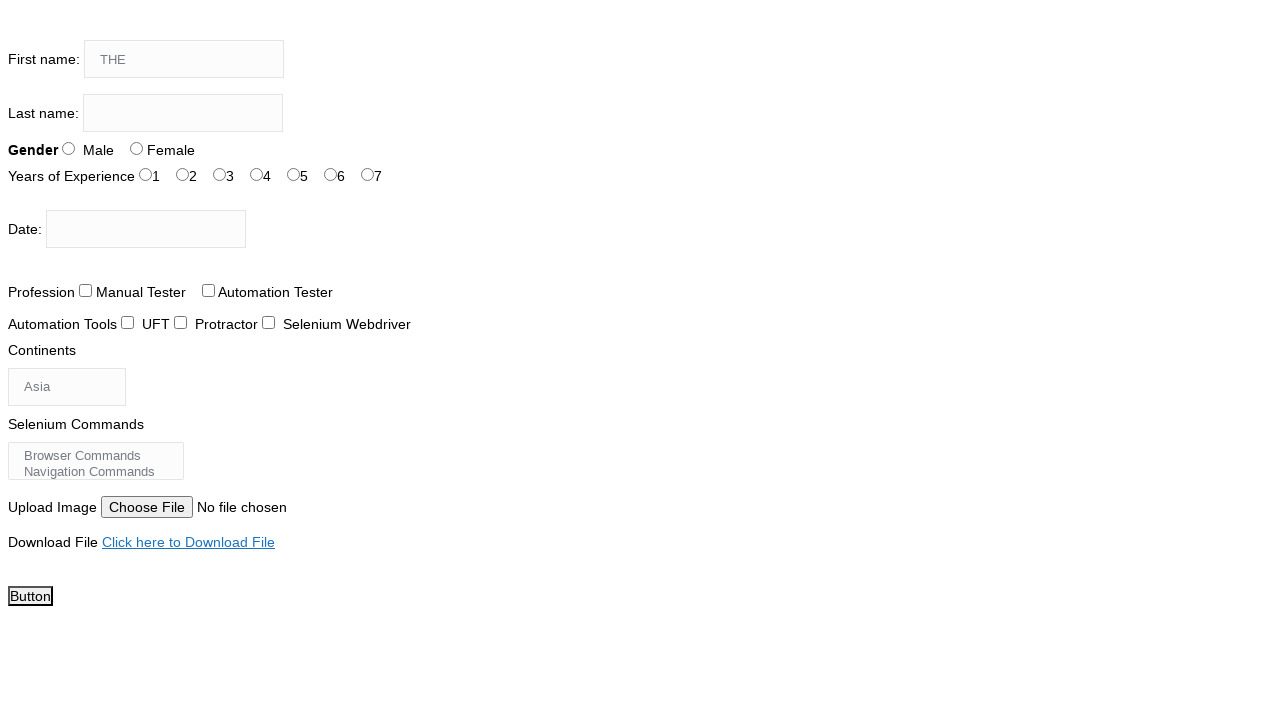

Pressed Shift+T in firstname input field on input[name='firstname']
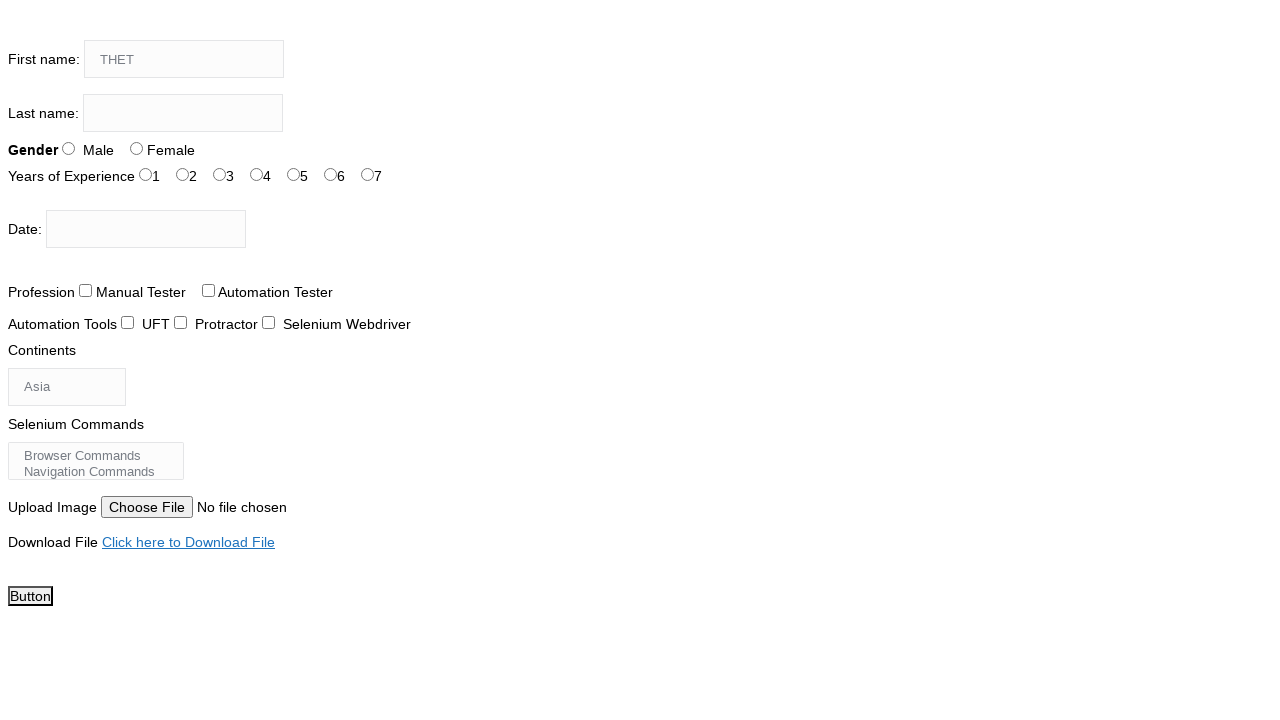

Pressed Shift+E in firstname input field on input[name='firstname']
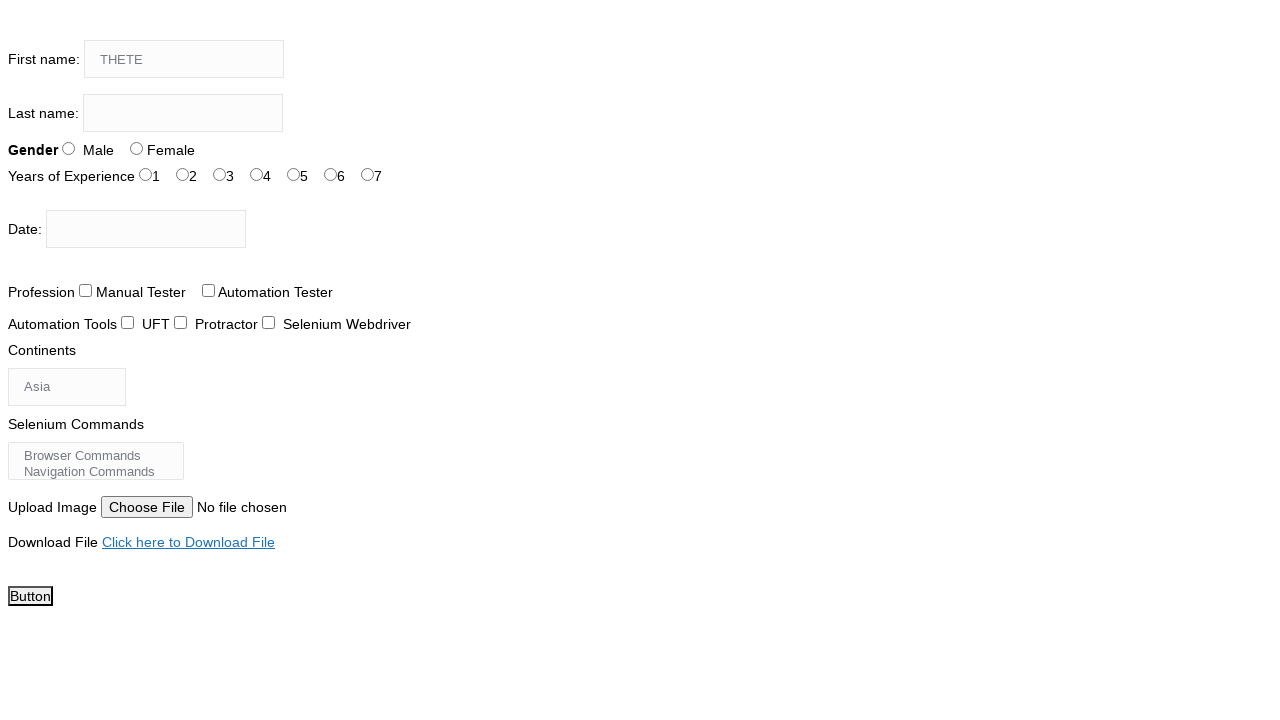

Pressed Shift+S in firstname input field on input[name='firstname']
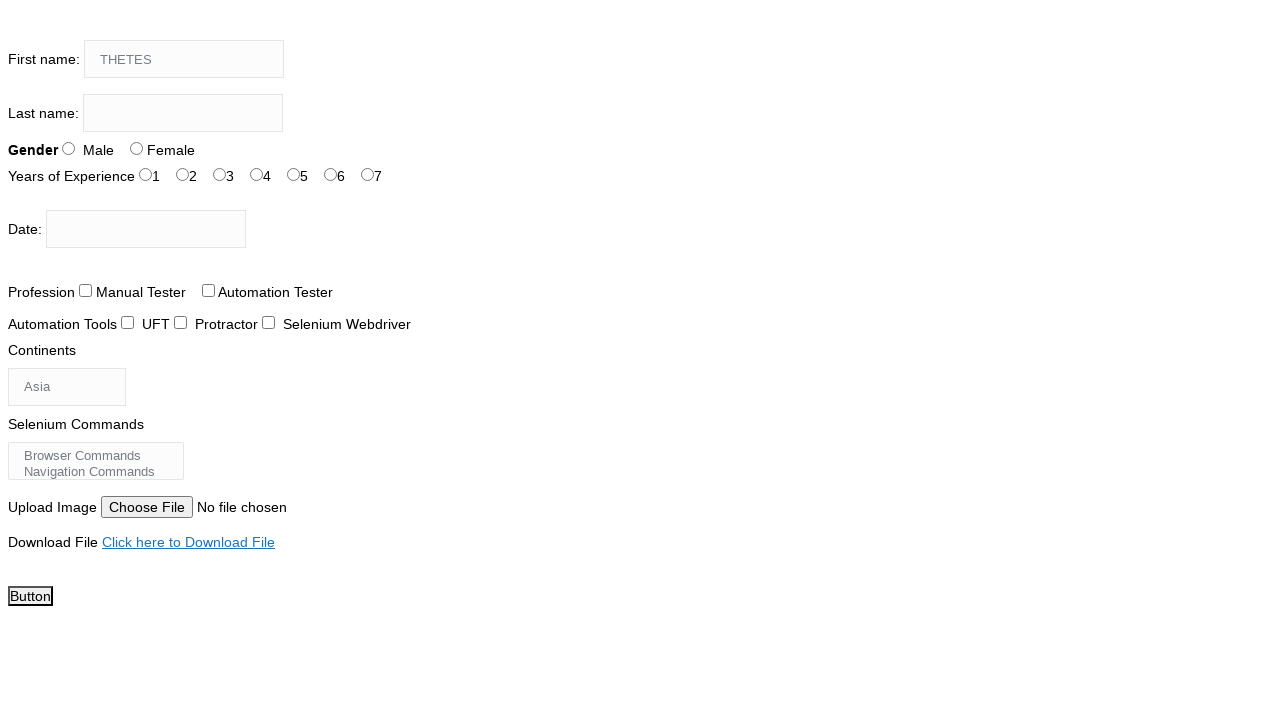

Pressed Shift+T in firstname input field on input[name='firstname']
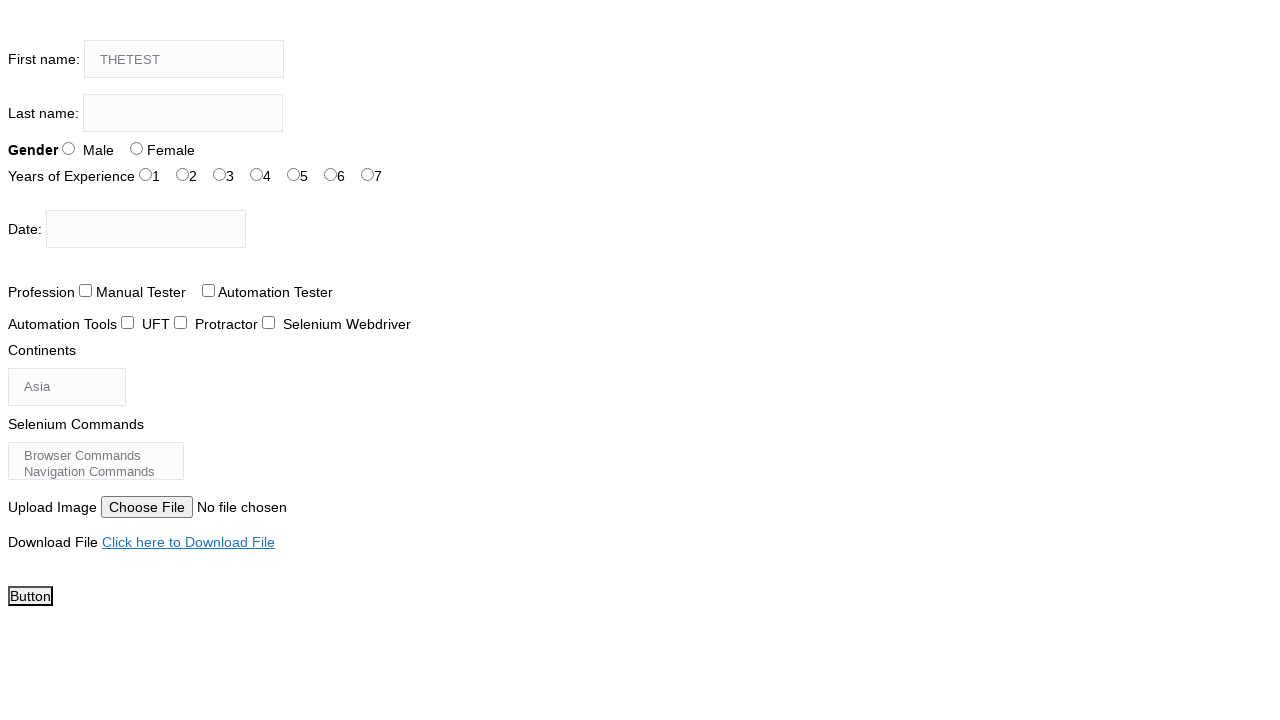

Pressed Shift+I in firstname input field on input[name='firstname']
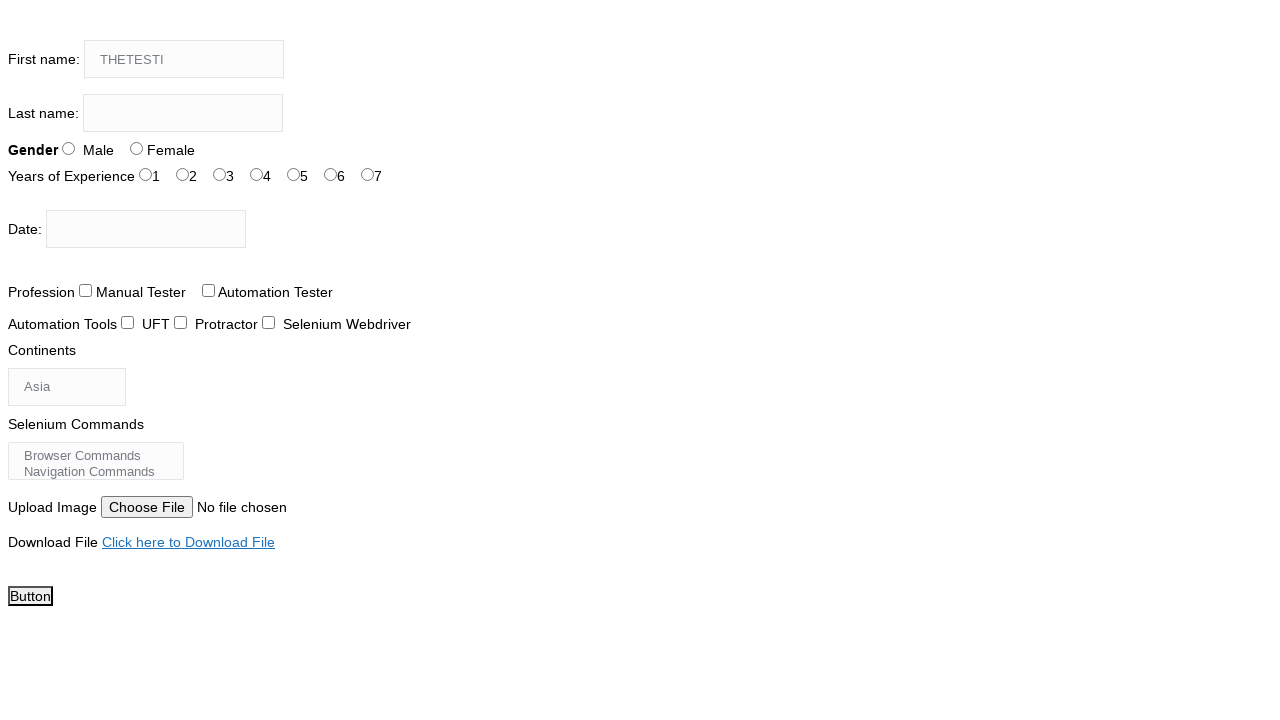

Pressed Shift+N in firstname input field on input[name='firstname']
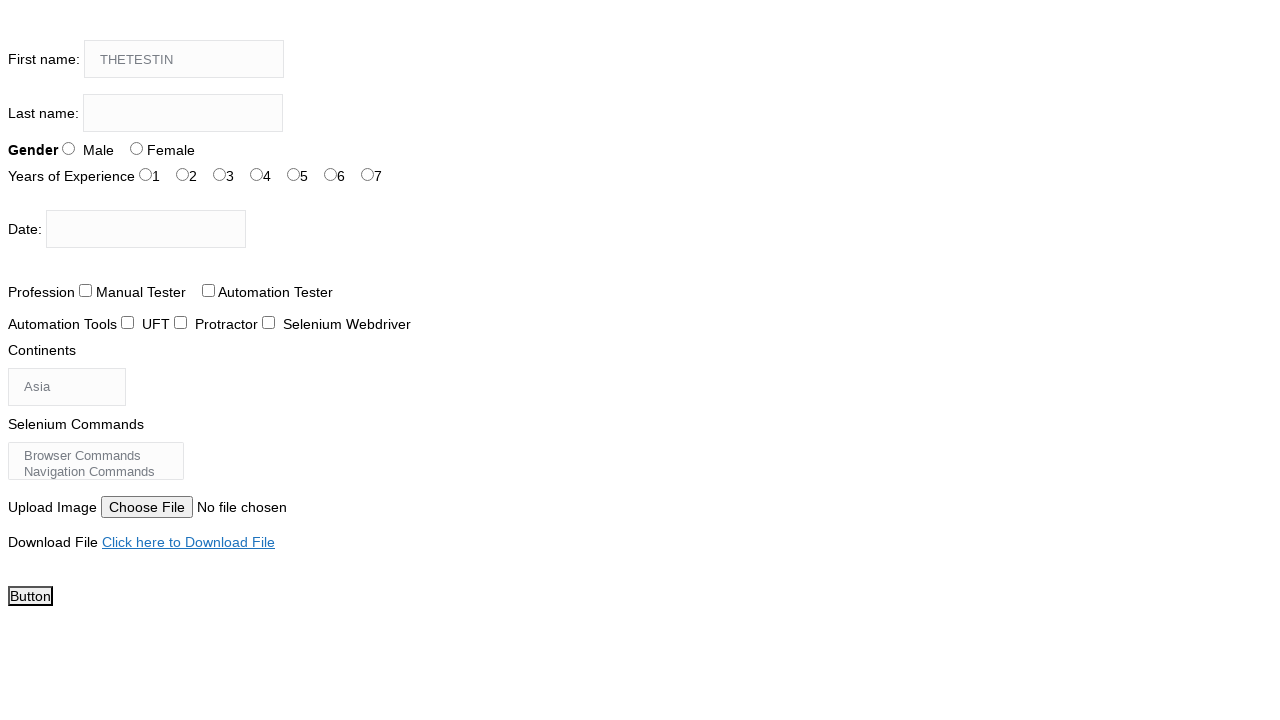

Pressed Shift+G in firstname input field on input[name='firstname']
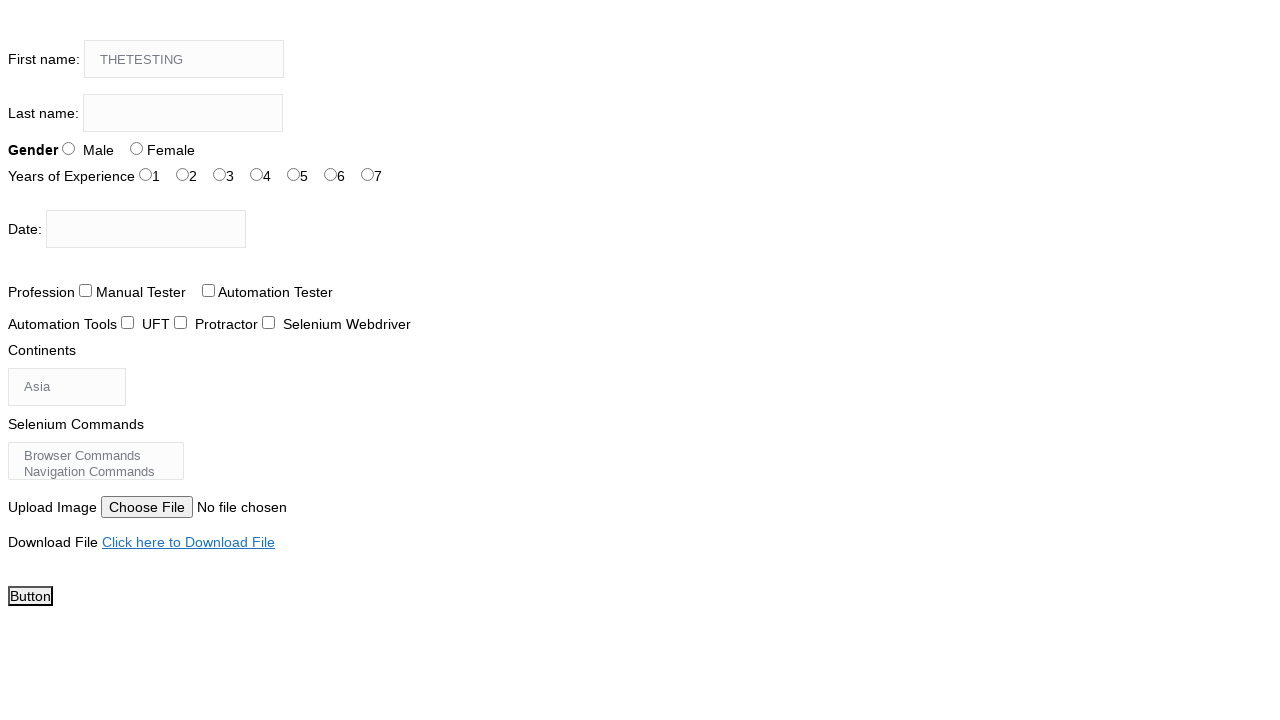

Pressed Shift+A in firstname input field on input[name='firstname']
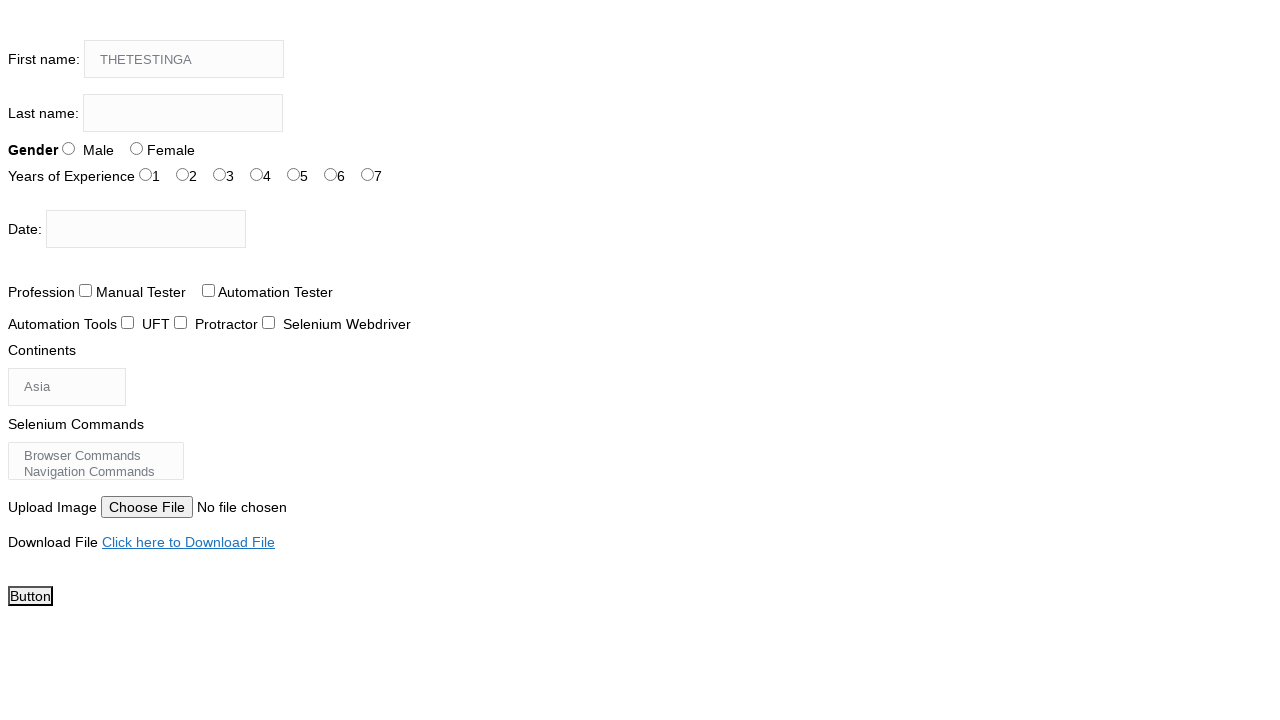

Pressed Shift+C in firstname input field on input[name='firstname']
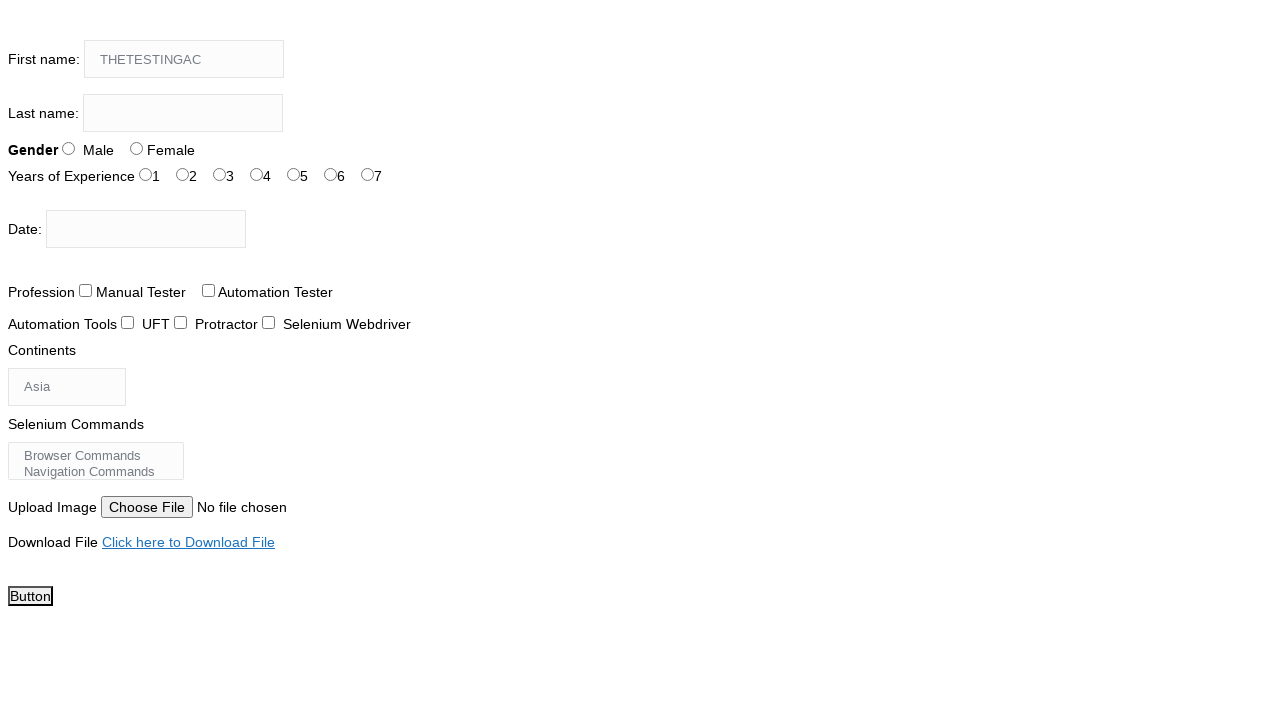

Pressed Shift+A in firstname input field on input[name='firstname']
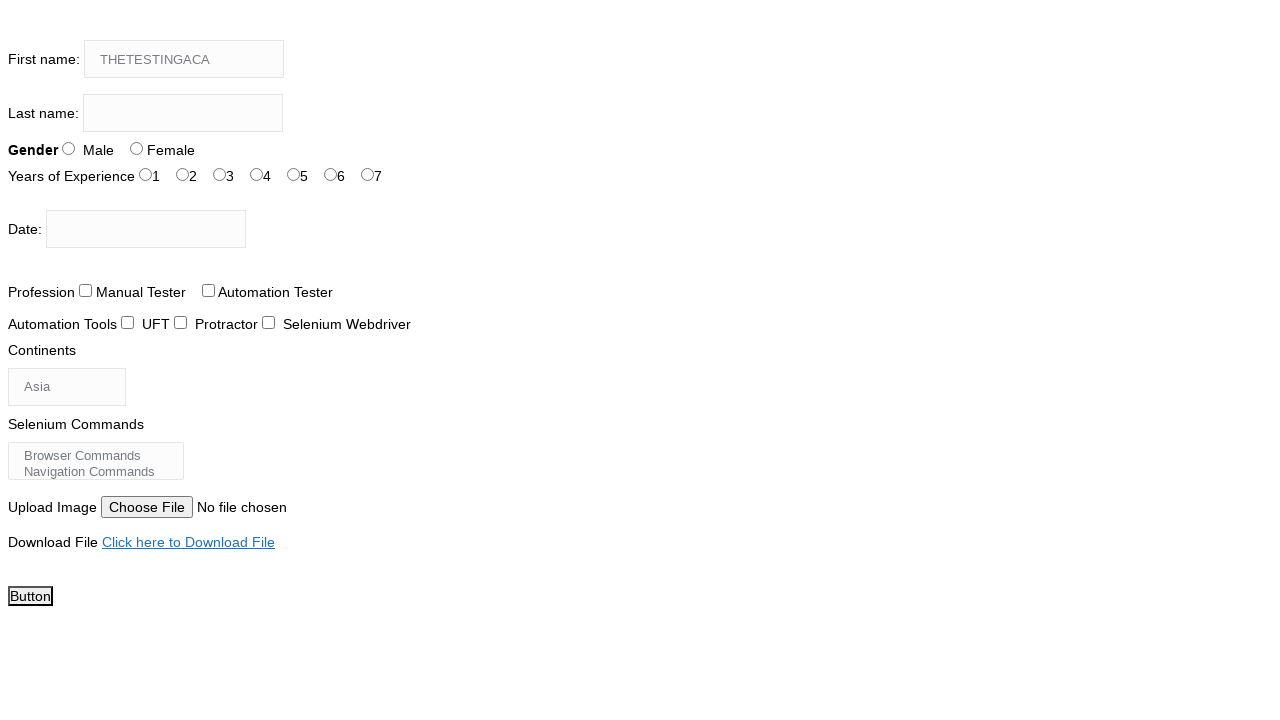

Pressed Shift+D in firstname input field on input[name='firstname']
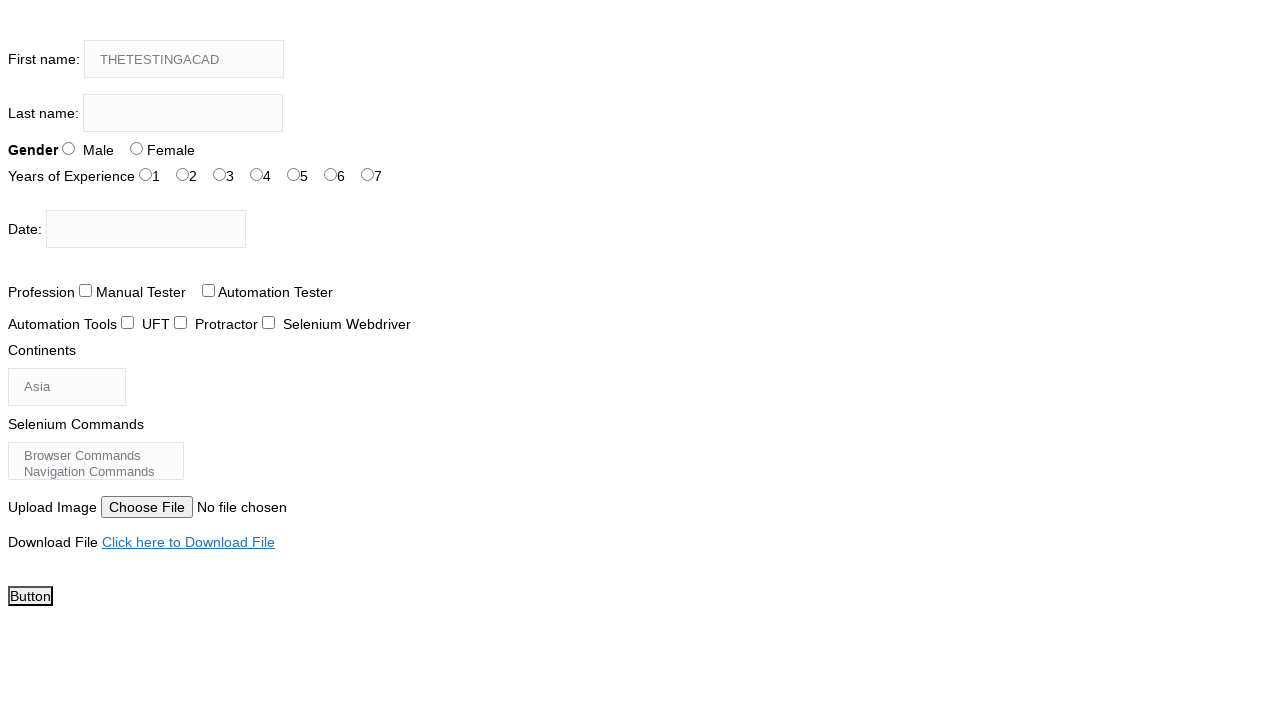

Pressed Shift+E in firstname input field on input[name='firstname']
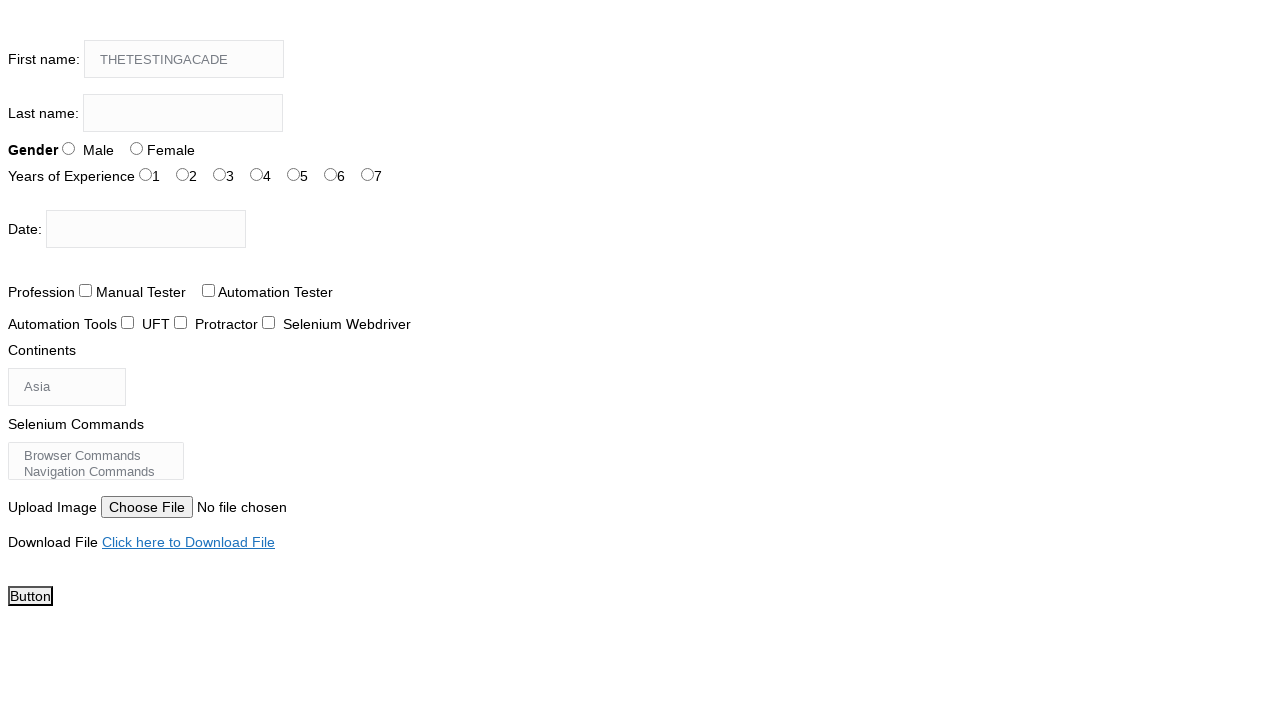

Pressed Shift+M in firstname input field on input[name='firstname']
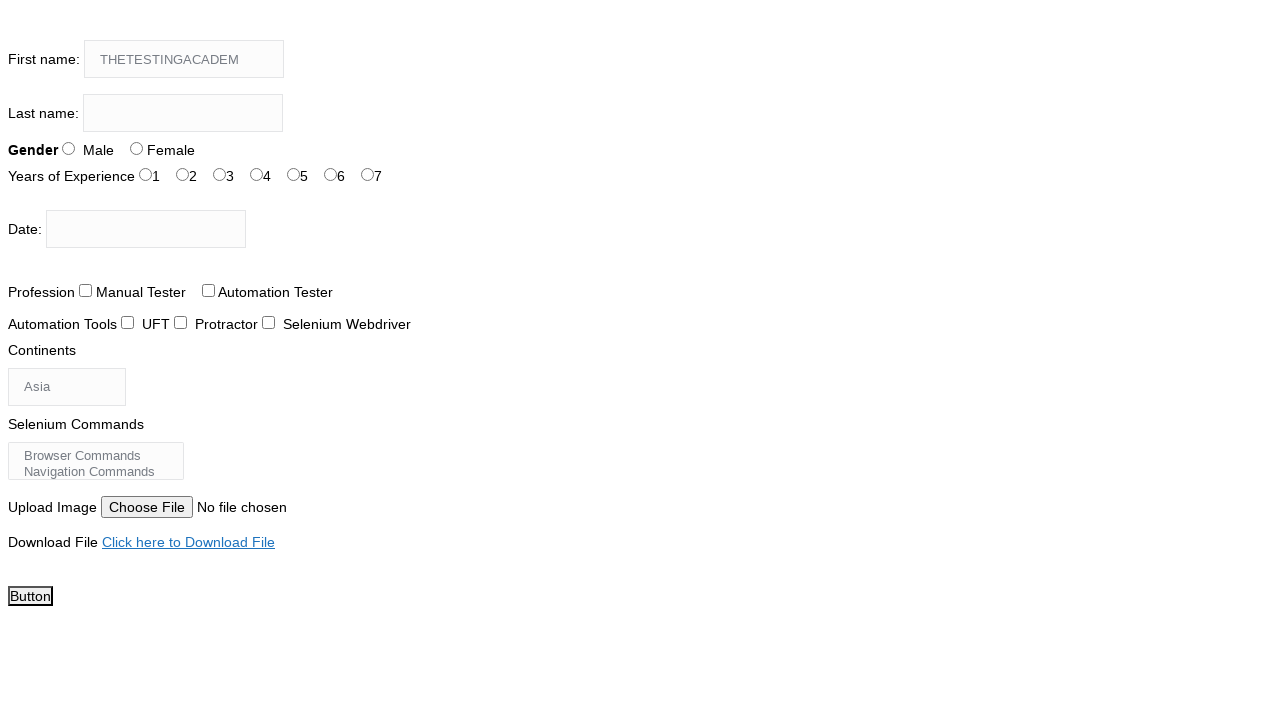

Pressed Shift+Y in firstname input field on input[name='firstname']
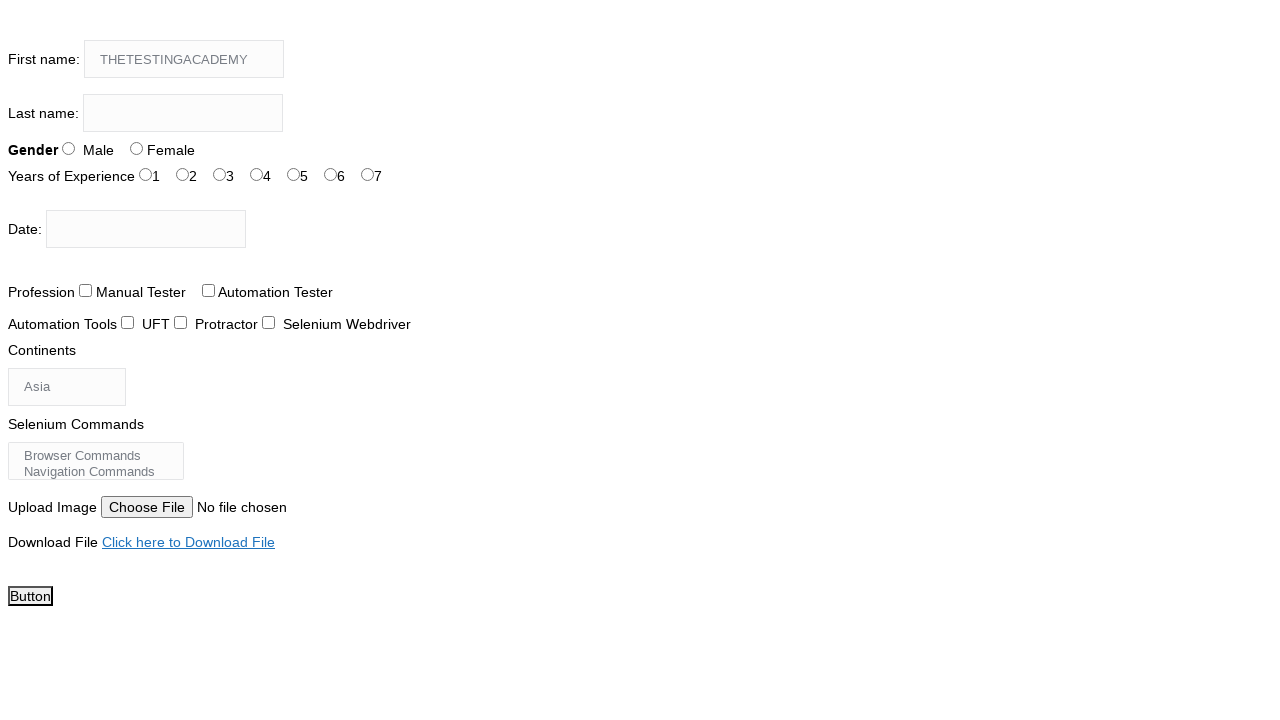

Right-clicked on the download link to open context menu at (188, 542) on xpath=//a[contains(text(),'Click here to Download File')]
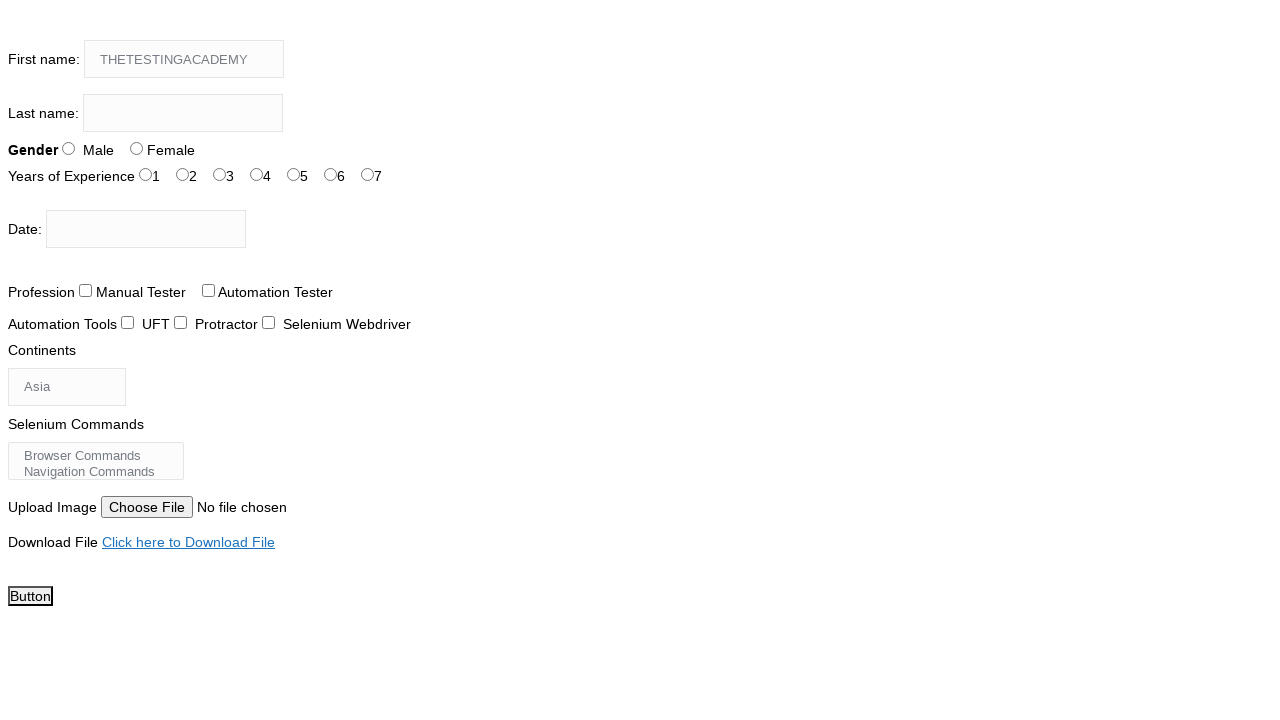

Waited 1000ms for context menu to appear
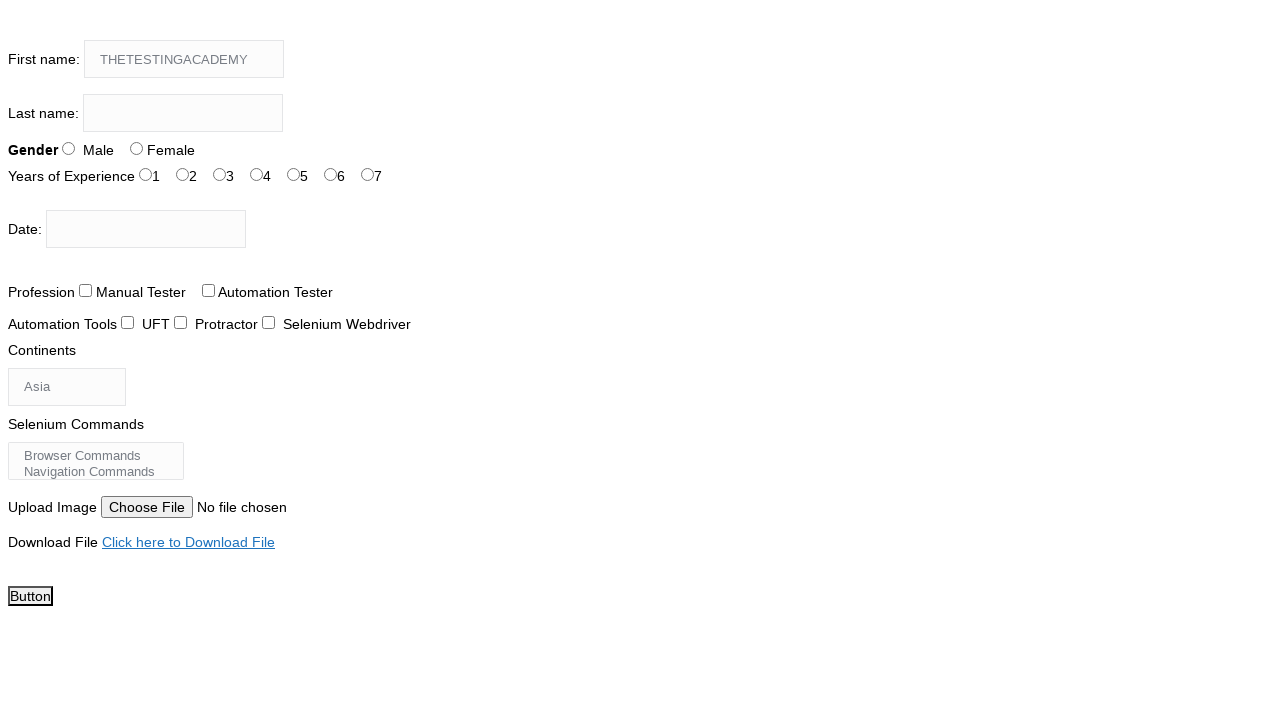

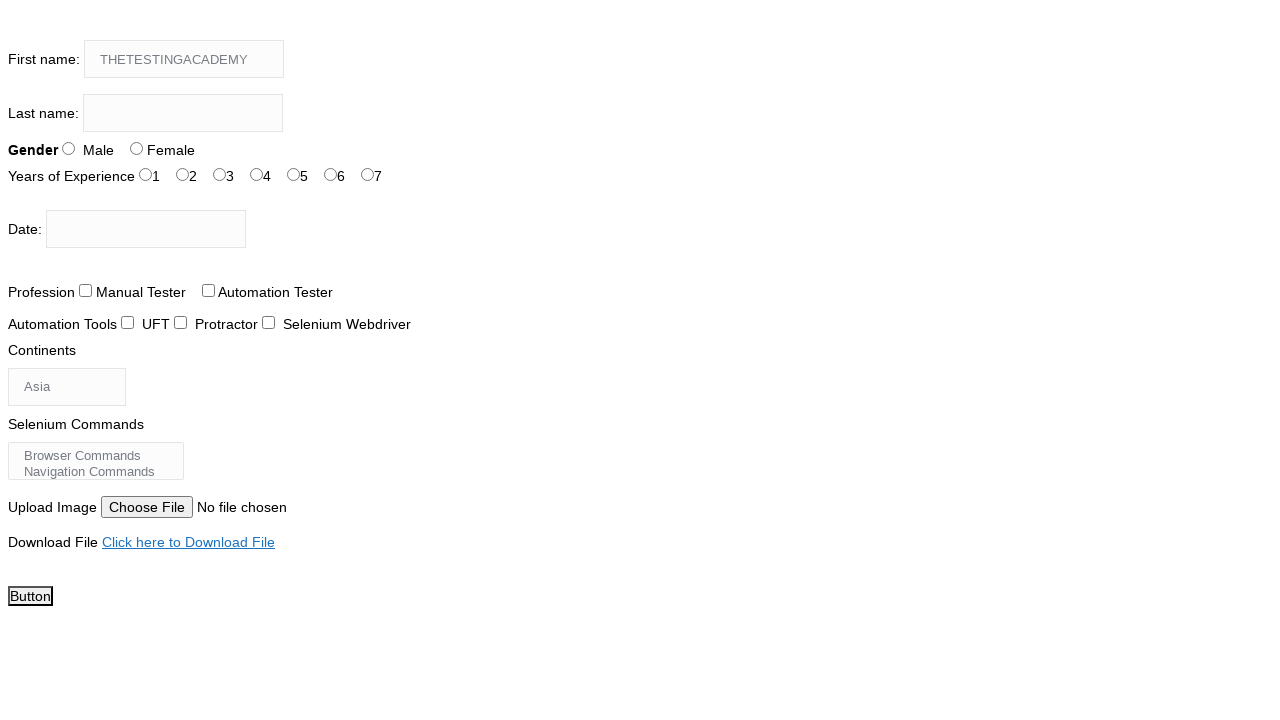